Tests dynamic controls by verifying checkbox is present, clicking remove button, waiting for loading to complete, and verifying checkbox is removed

Starting URL: https://the-internet.herokuapp.com/dynamic_controls

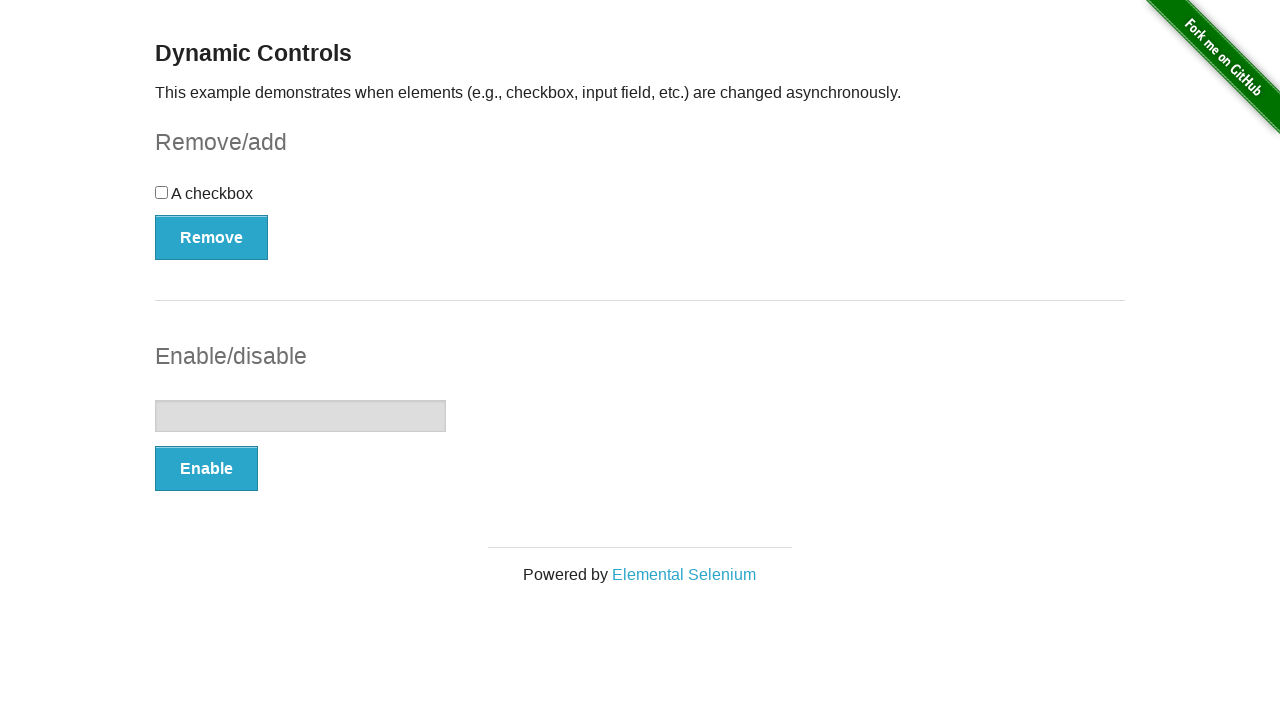

Verified checkbox is visible on the page
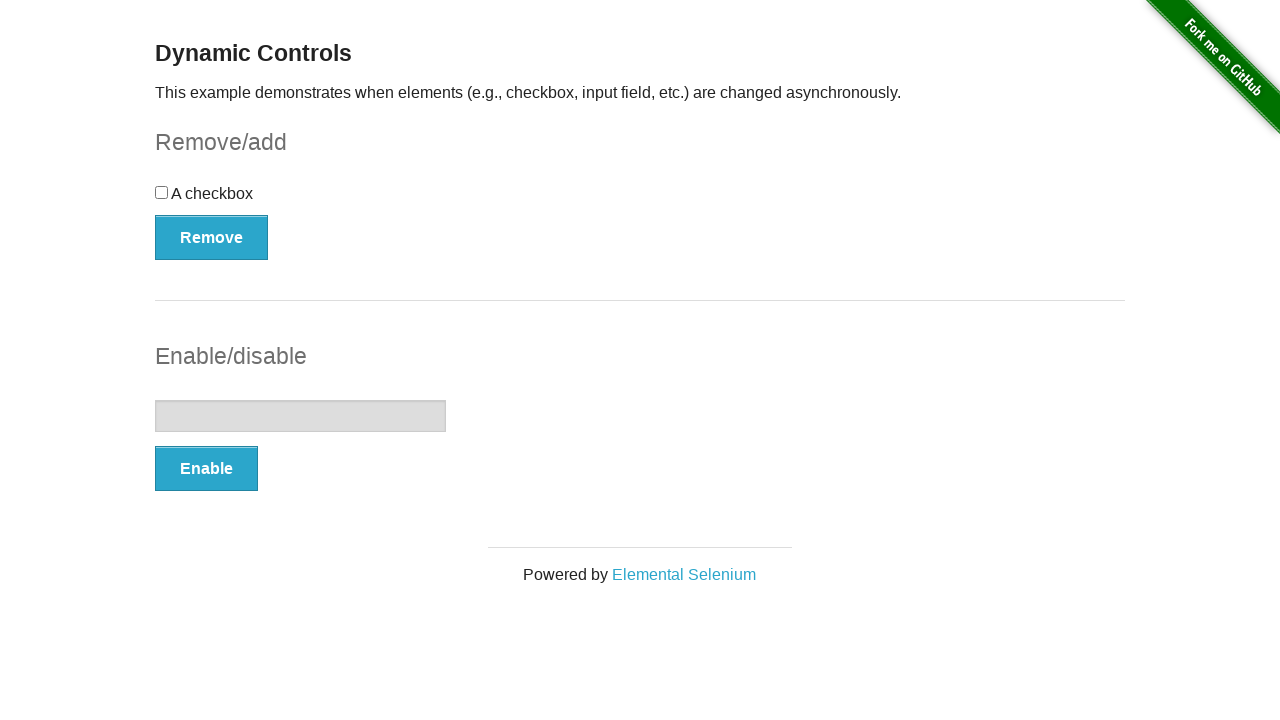

Clicked Remove button to delete the checkbox at (212, 237) on xpath=//form[@id='checkbox-example']/button[text()='Remove']
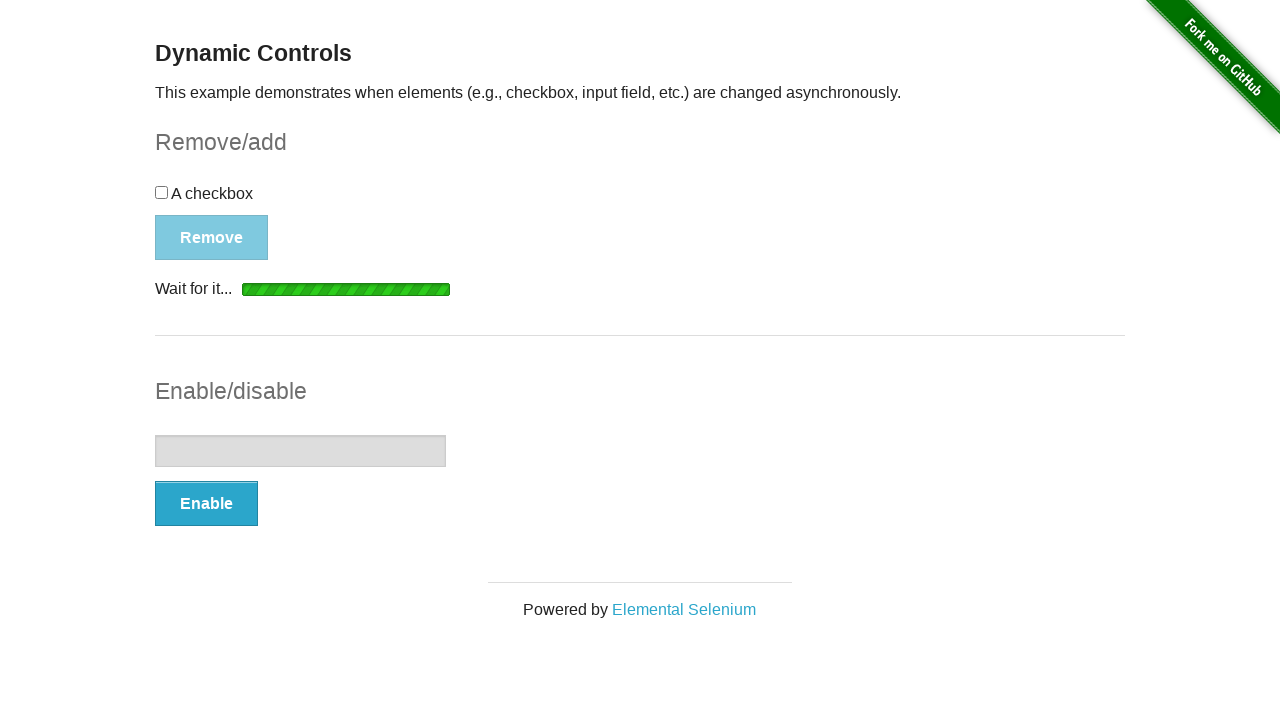

Loading animation disappeared
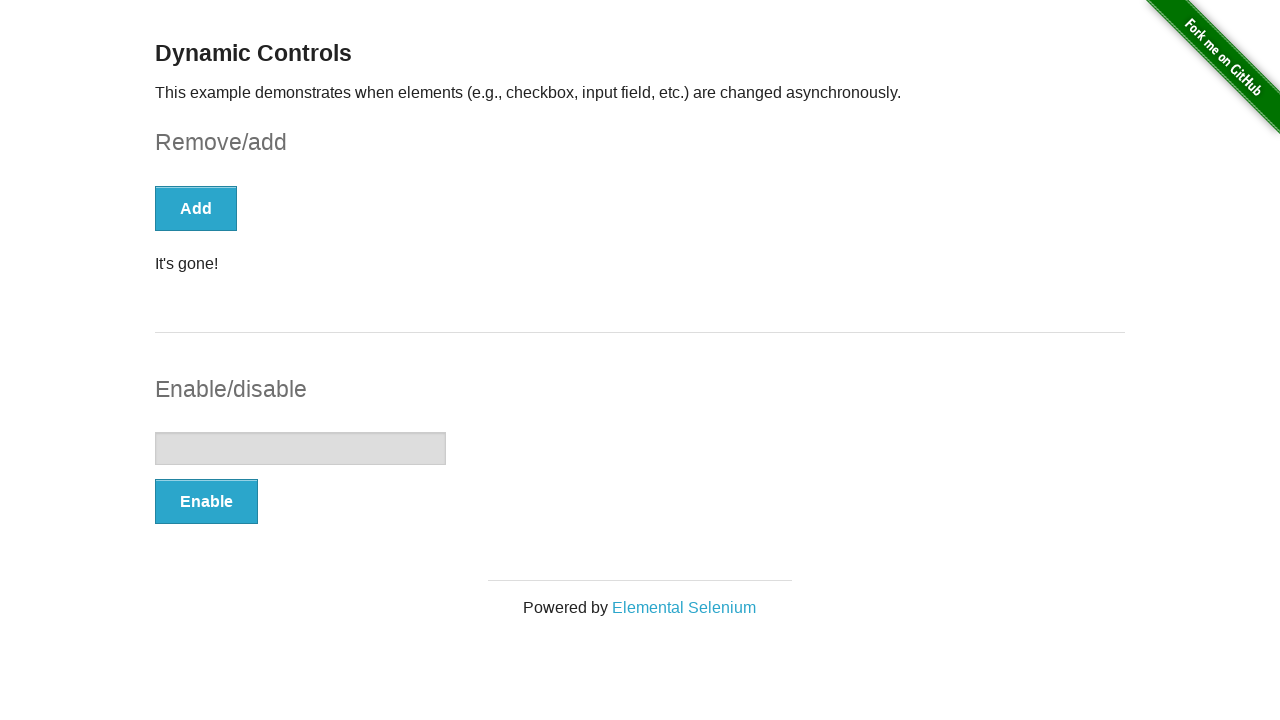

Verified checkbox element has been removed from DOM
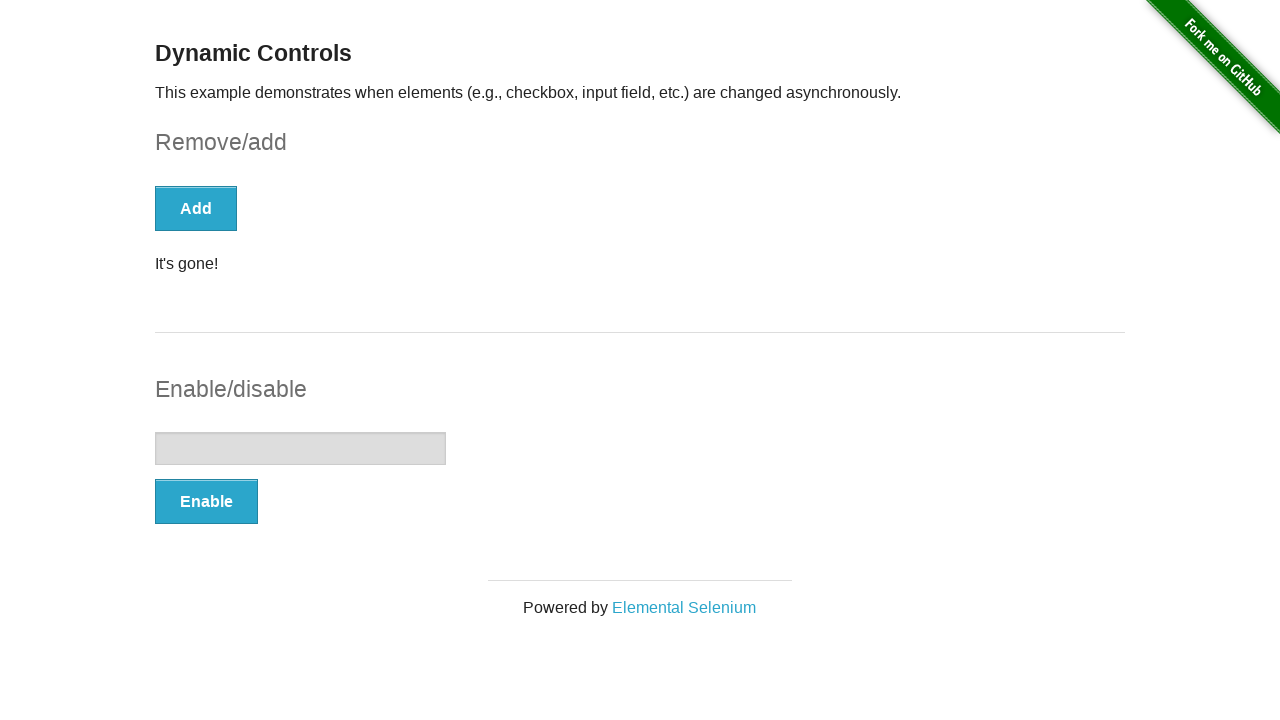

Verified success message displays 'It's gone!'
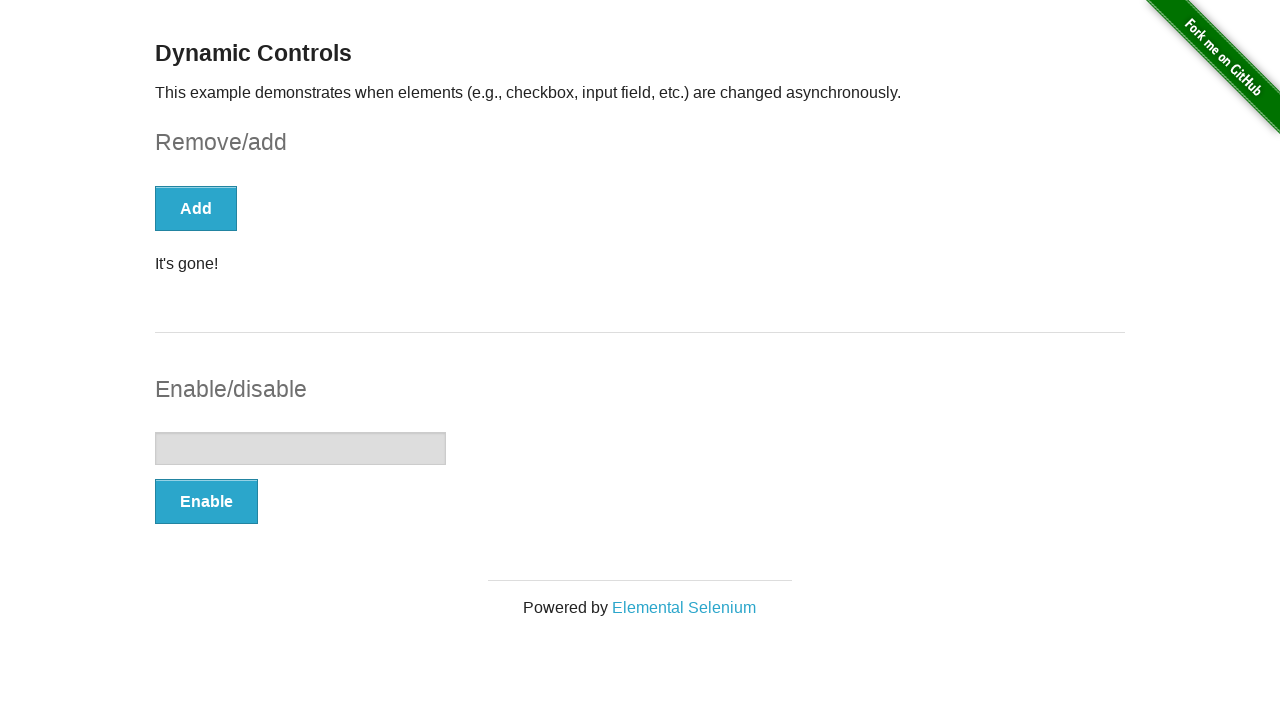

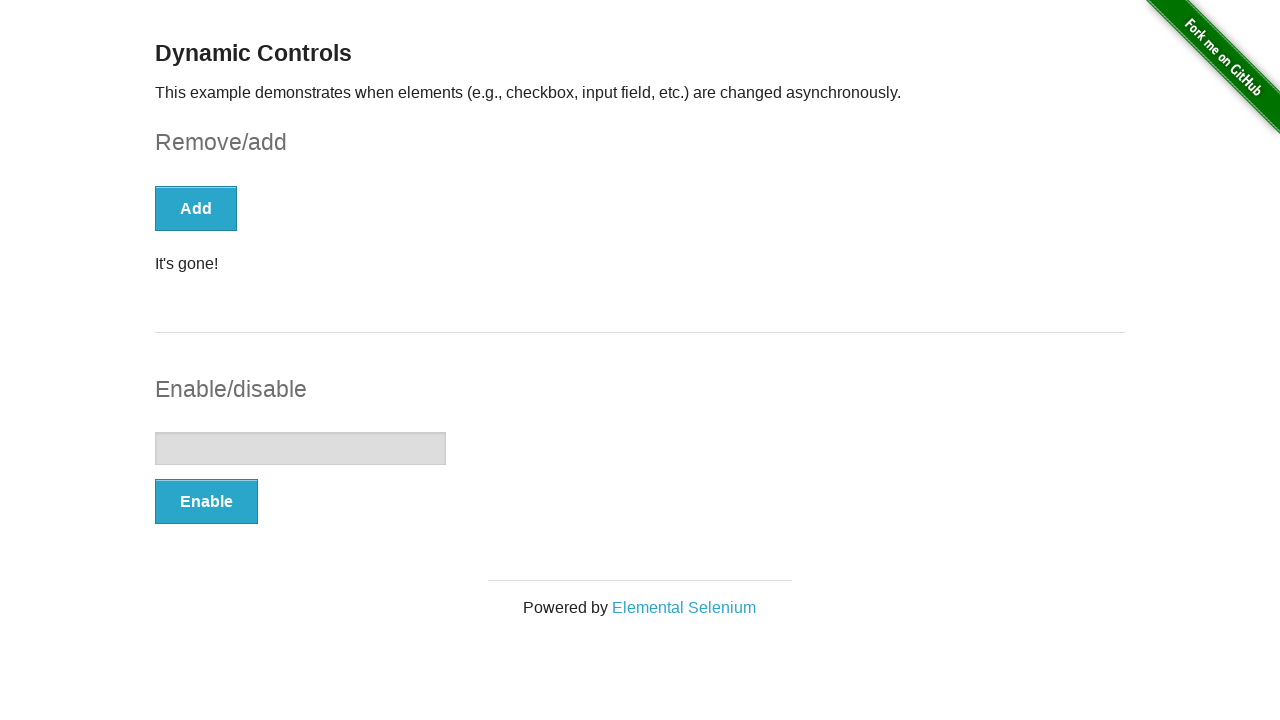